Verifies that core homepage elements are visible including the main header, contact information (phone and email), navigation menu items, and social media icons with correct links.

Starting URL: https://srv88380.seohost.com.pl/

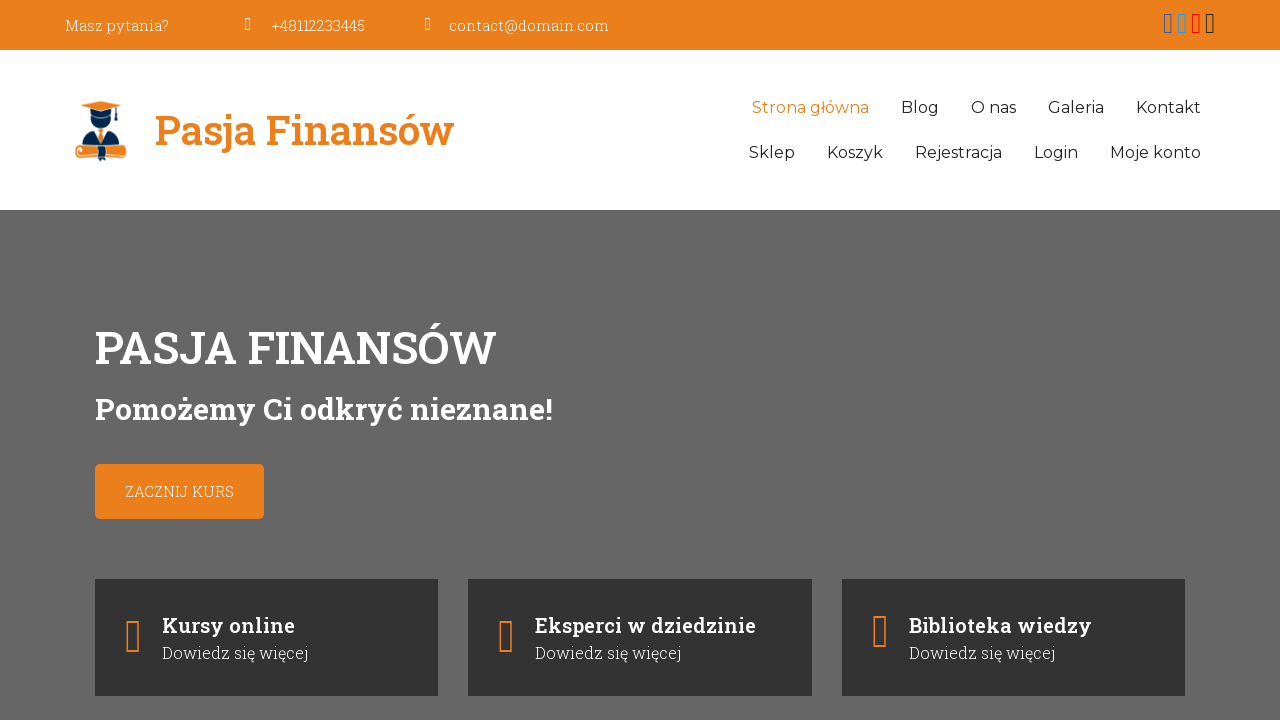

Located main header element with class 'pagelayer-wp-title-heading'
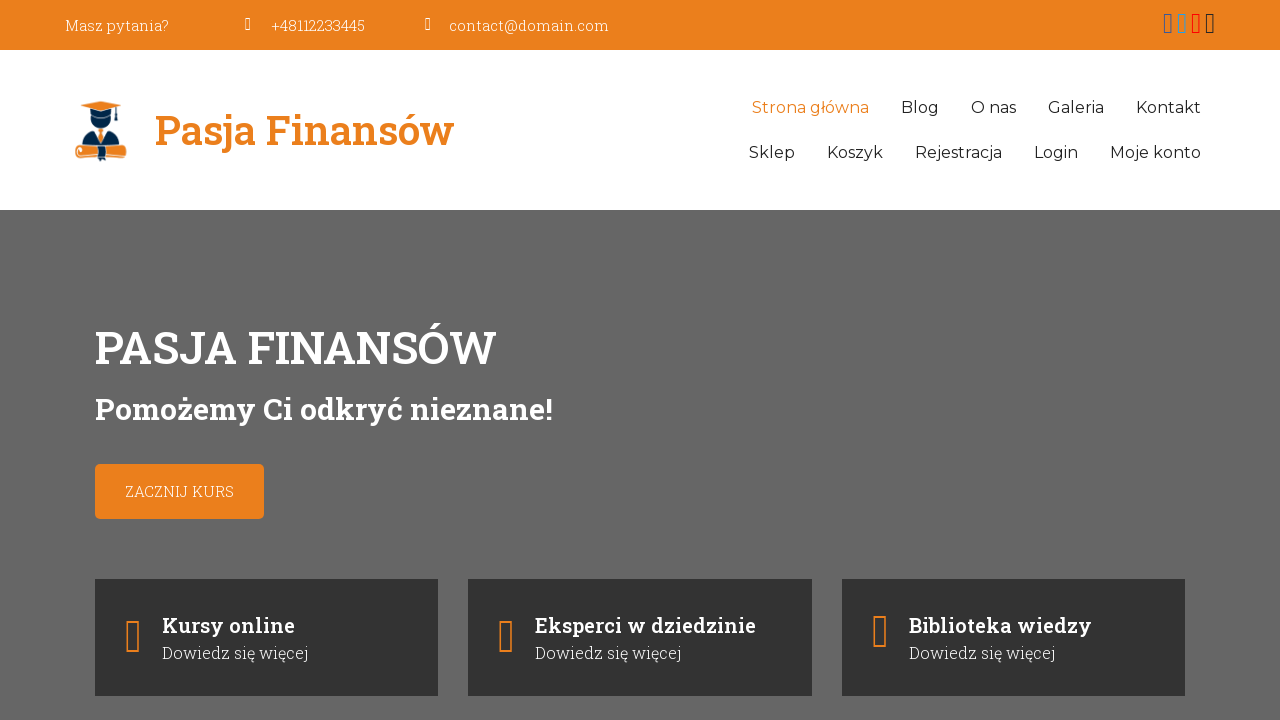

Verified main header is visible
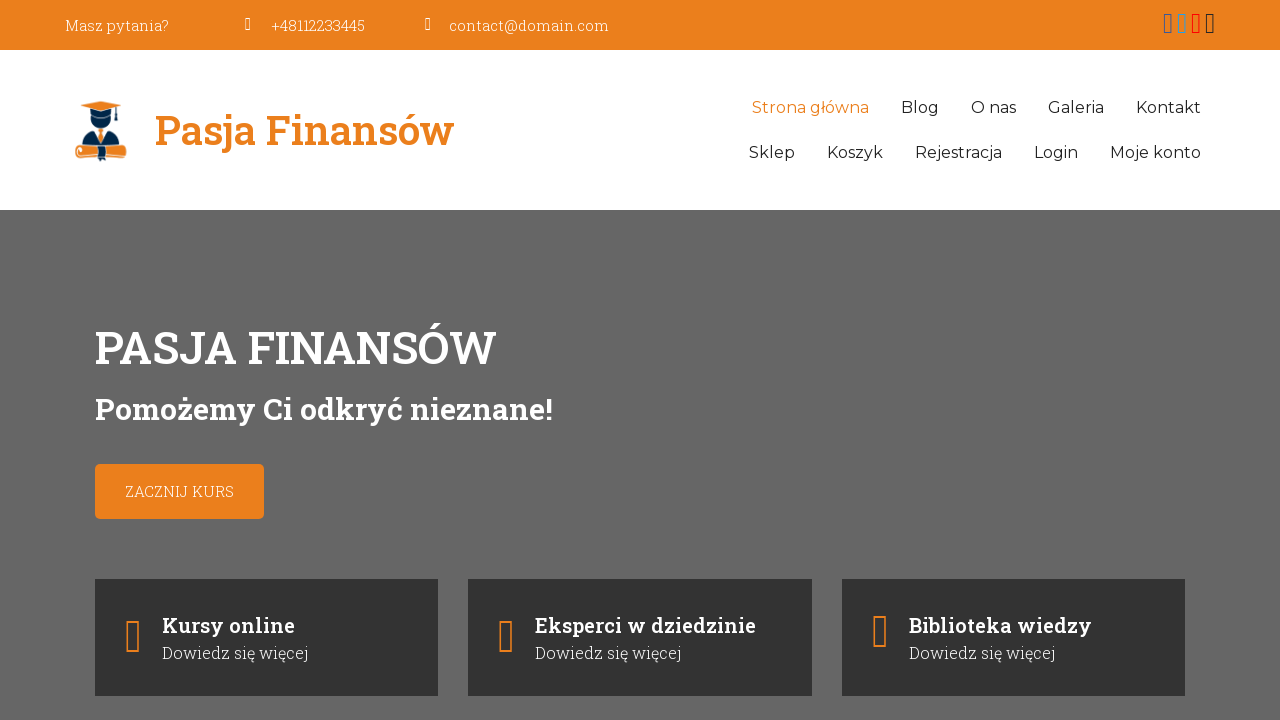

Verified main header text is 'Pasja Finansów'
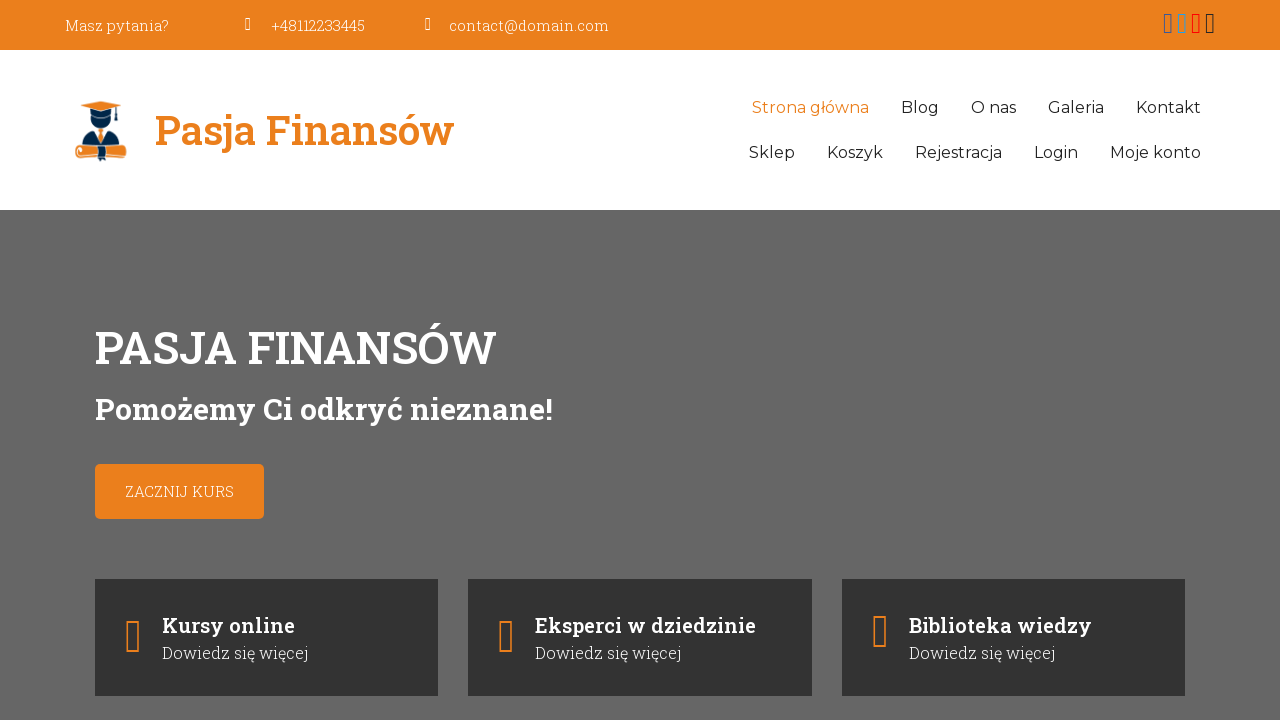

Verified 'Masz pytania?' heading is visible
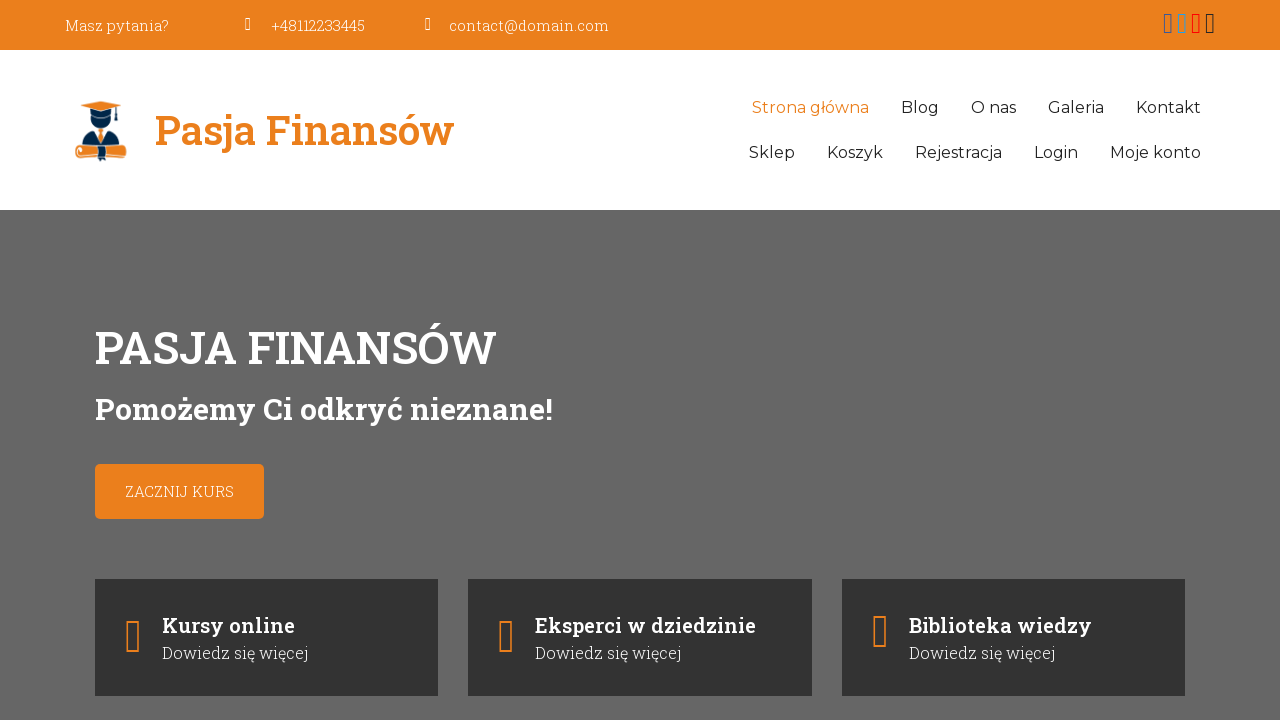

Located phone holder element in header
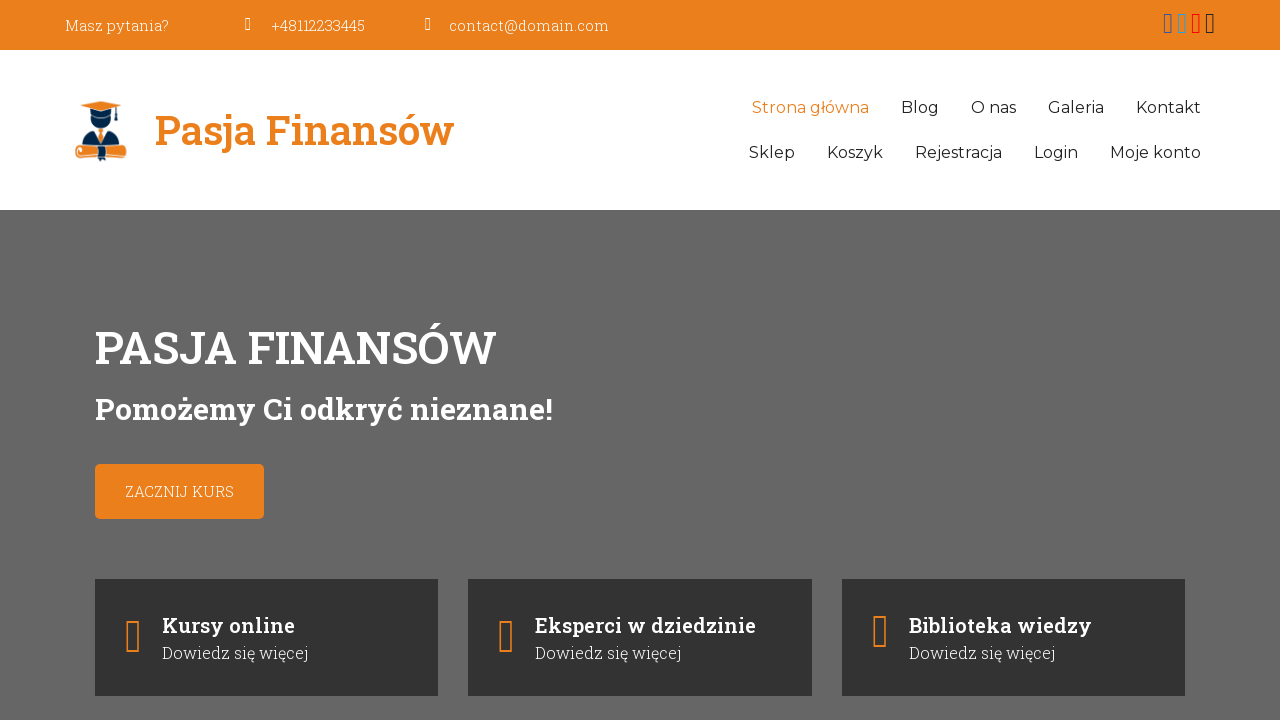

Verified phone icon is visible
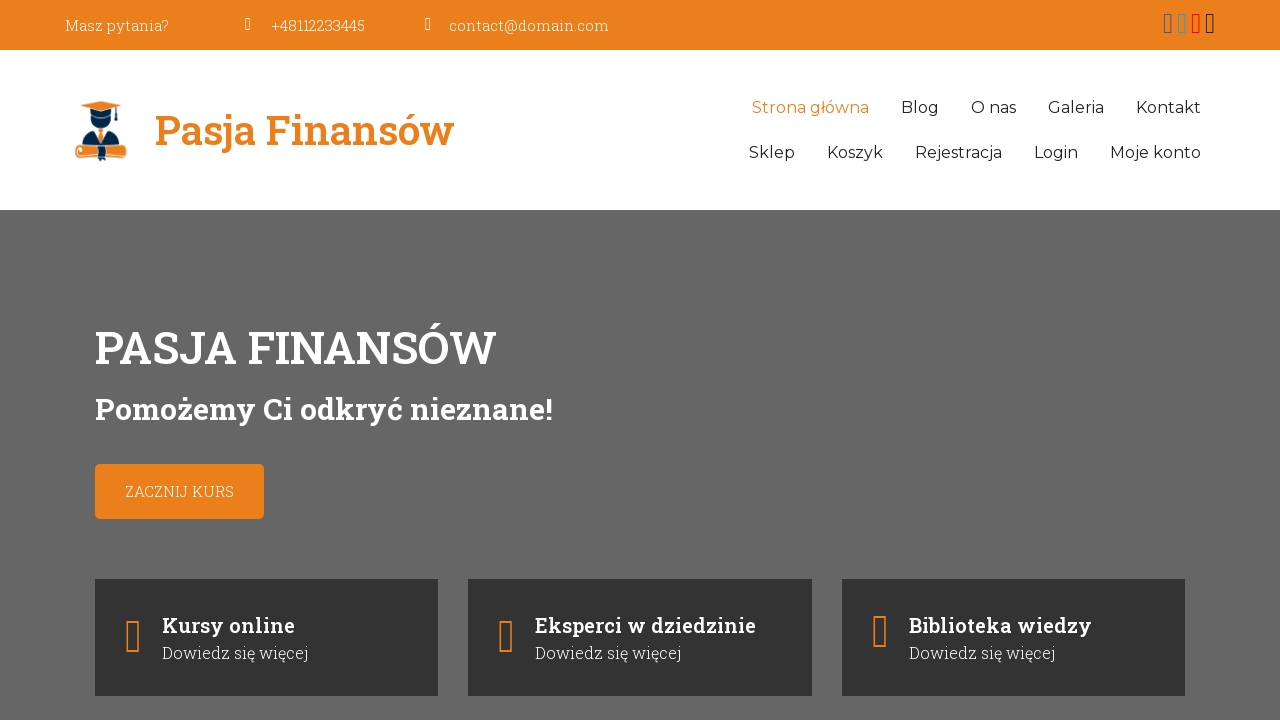

Verified phone number '+48112233445' is visible
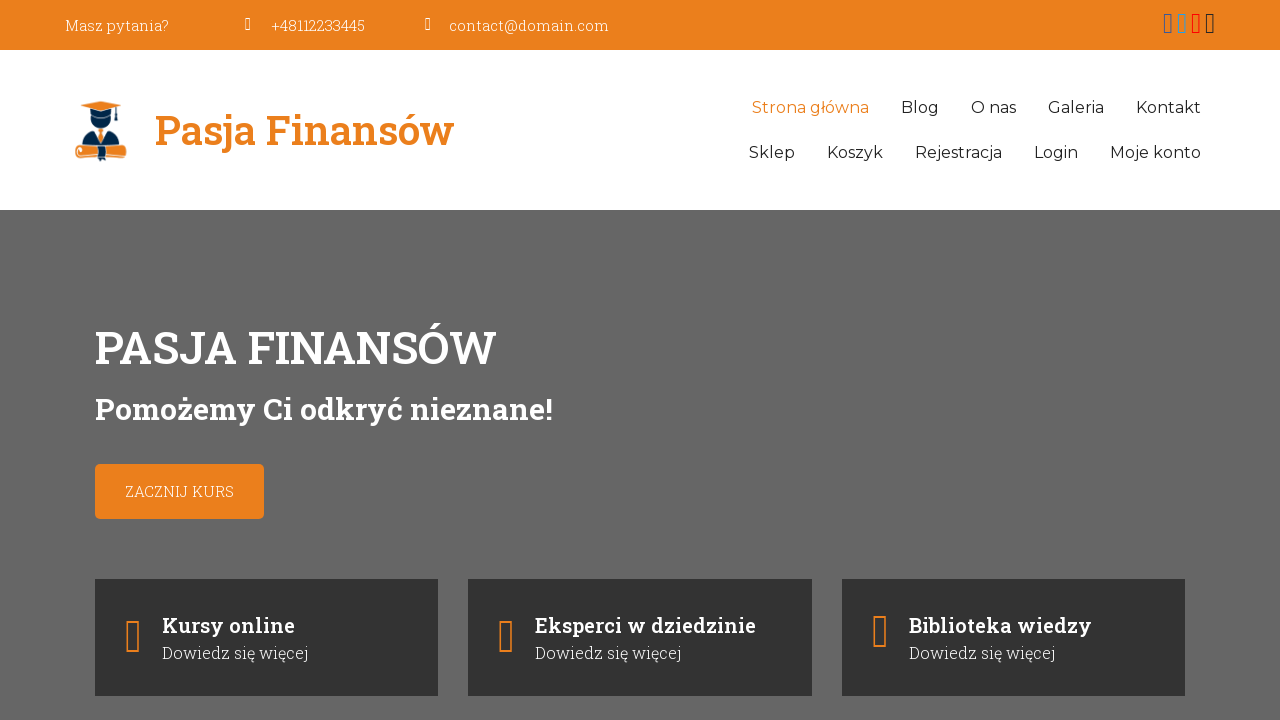

Verified email address 'contact@domain.com' is visible
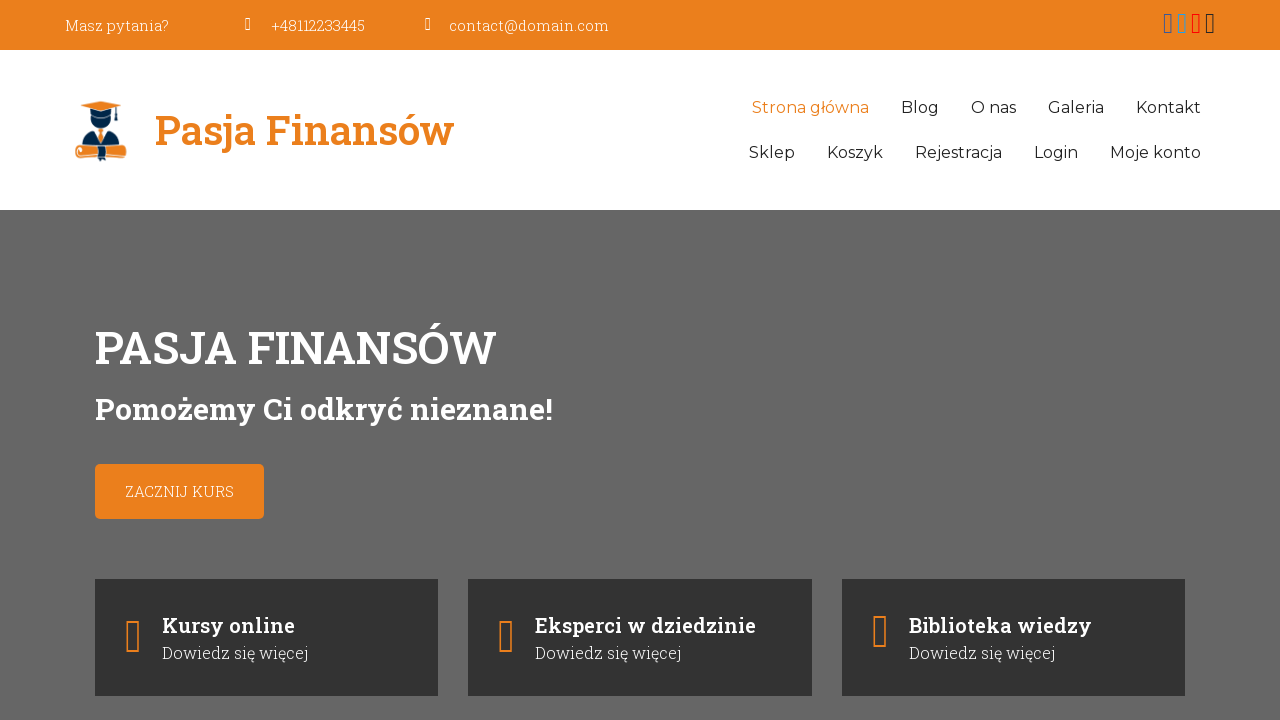

Verified 'Strona główna' menu item is visible
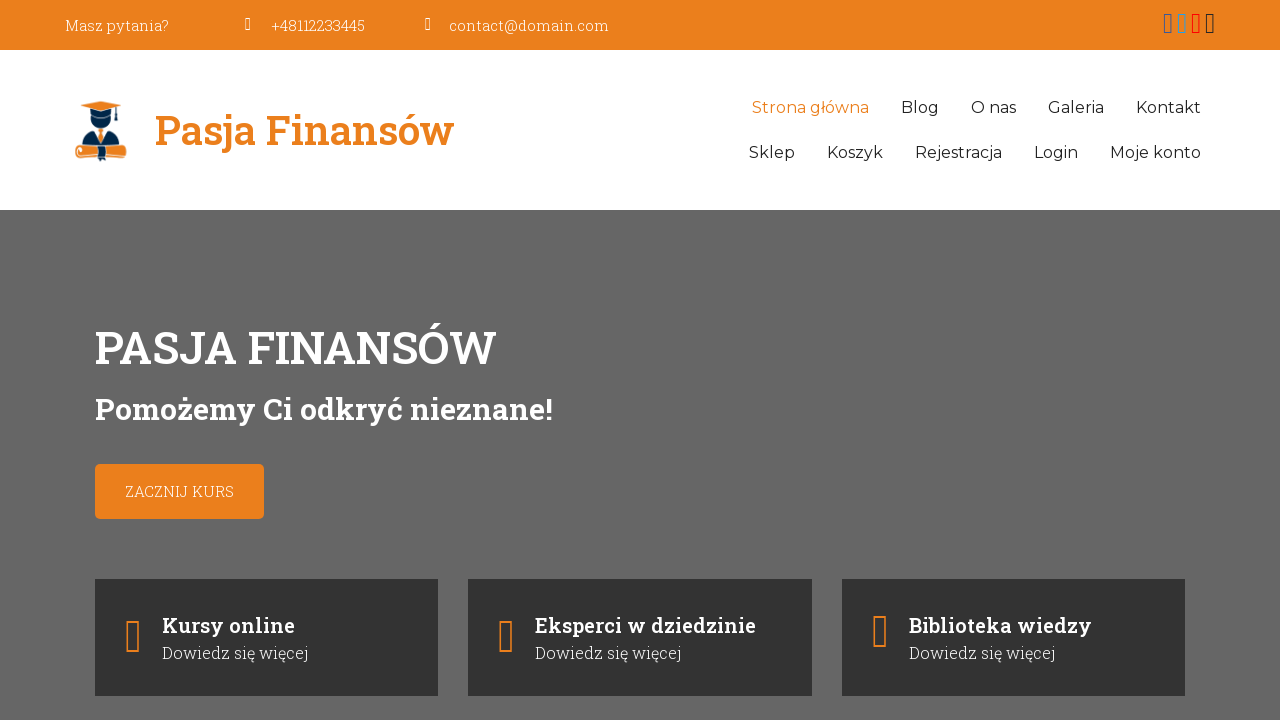

Verified 'Blog' menu item is visible
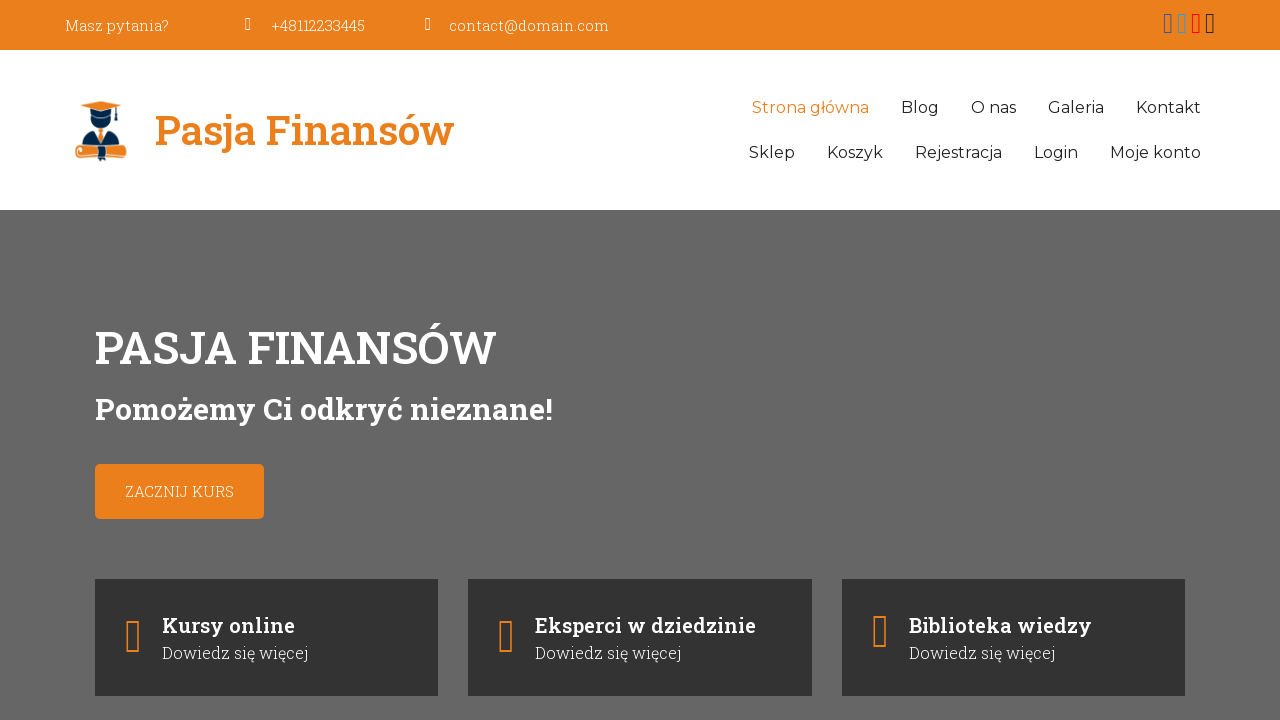

Verified 'O nas' menu item is visible
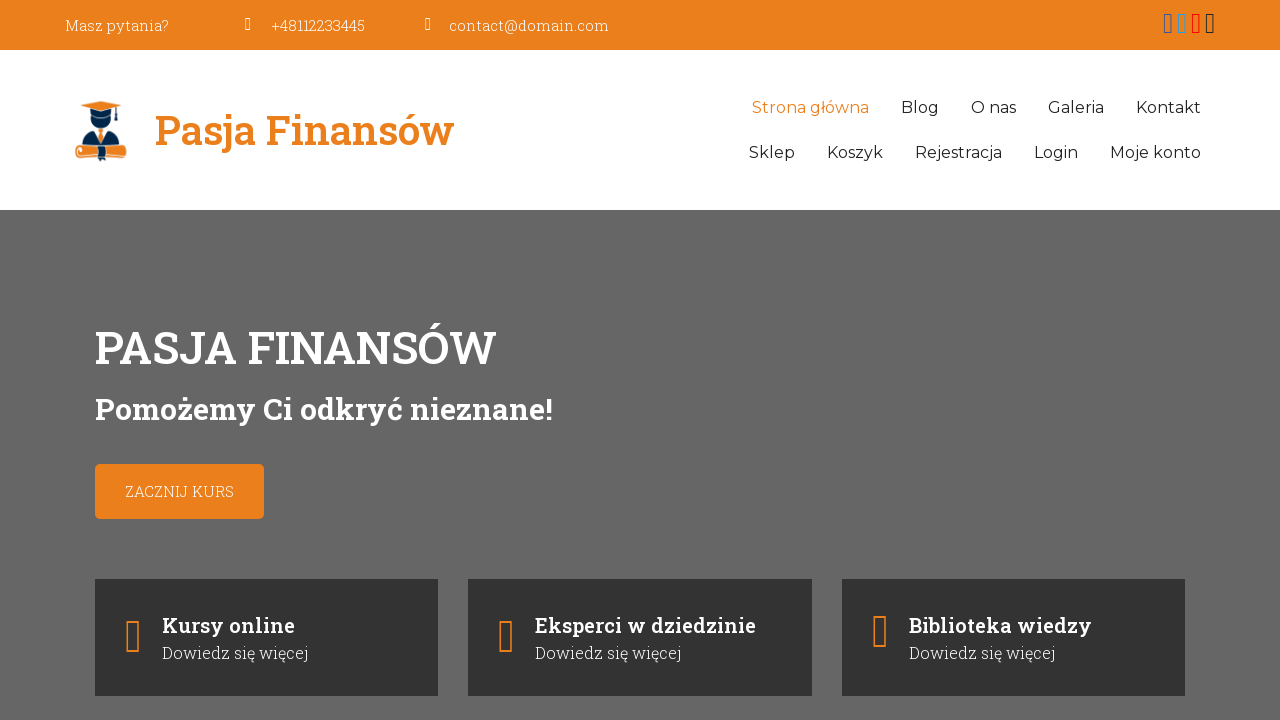

Verified 'Galeria' menu item is visible
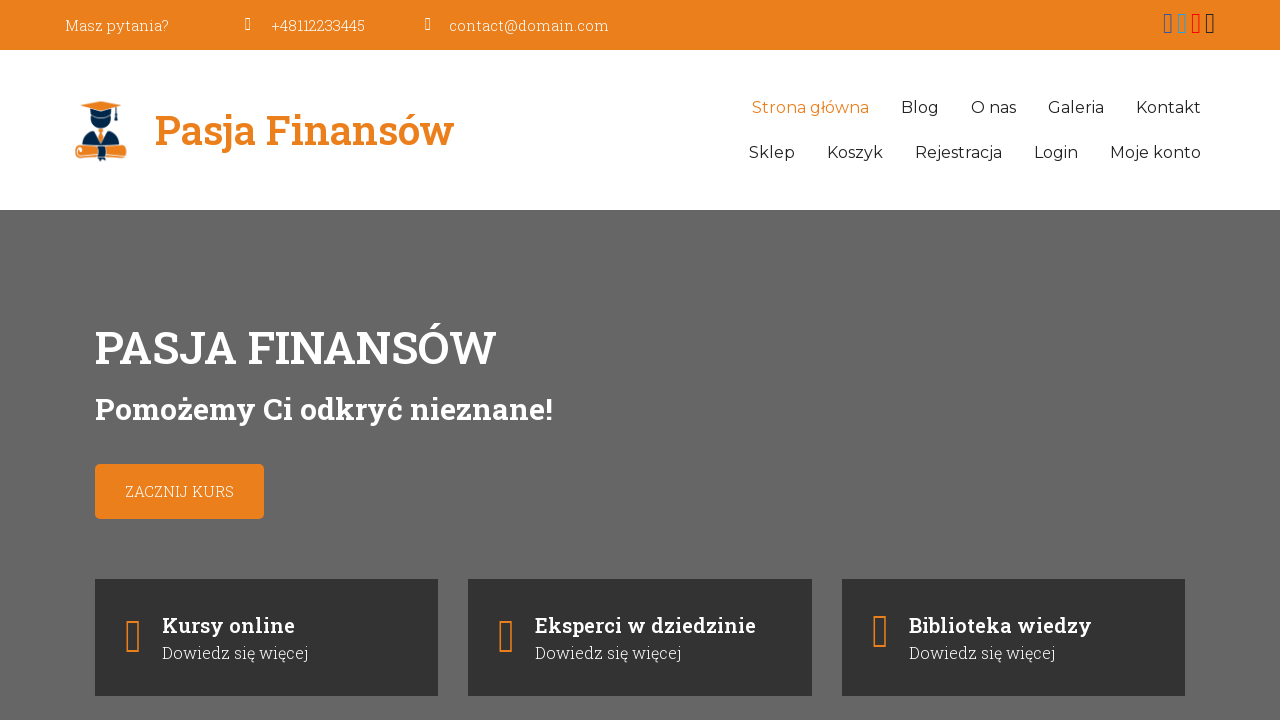

Verified 'Kontakt' menu item is visible
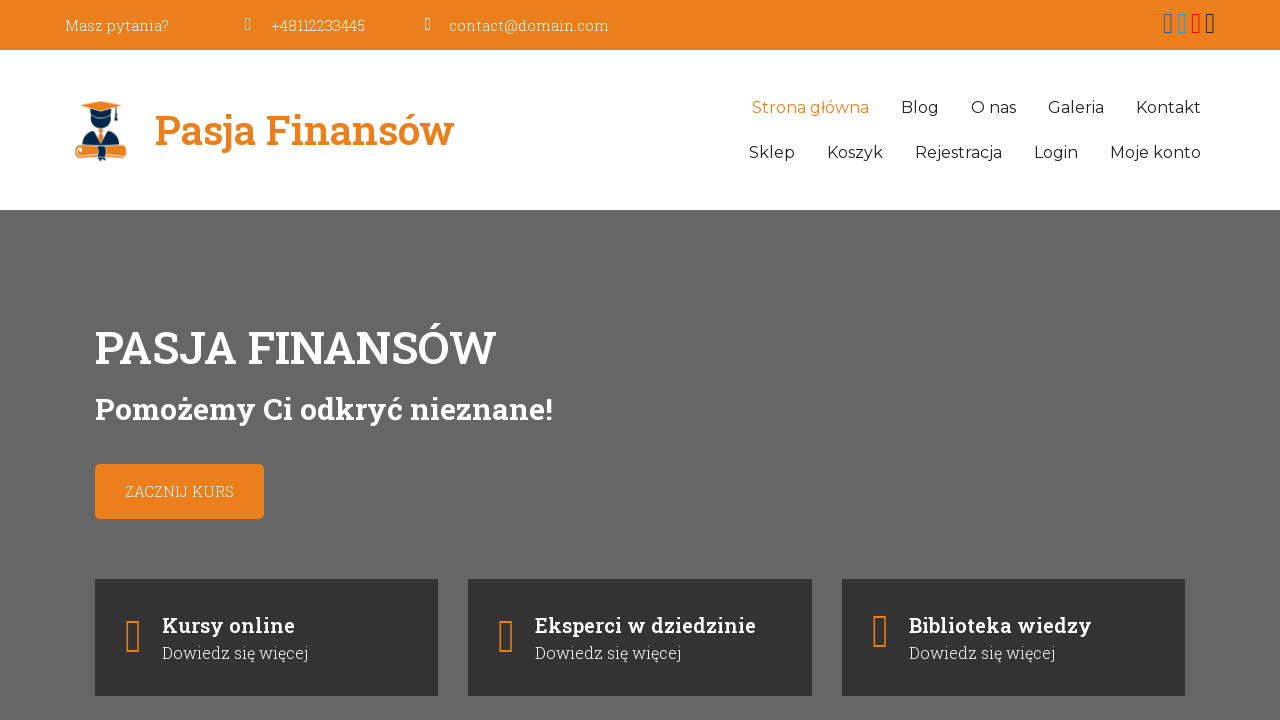

Verified 'Sklep' menu item is visible
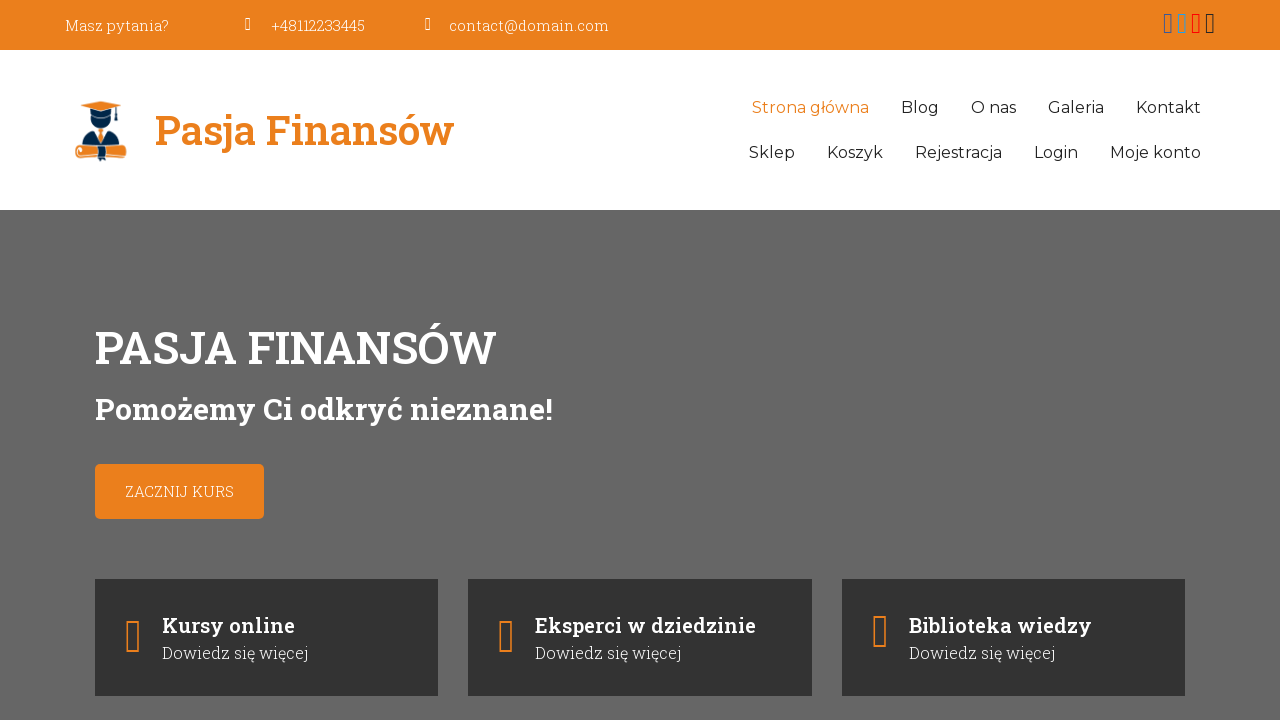

Verified 'Koszyk' menu item is visible
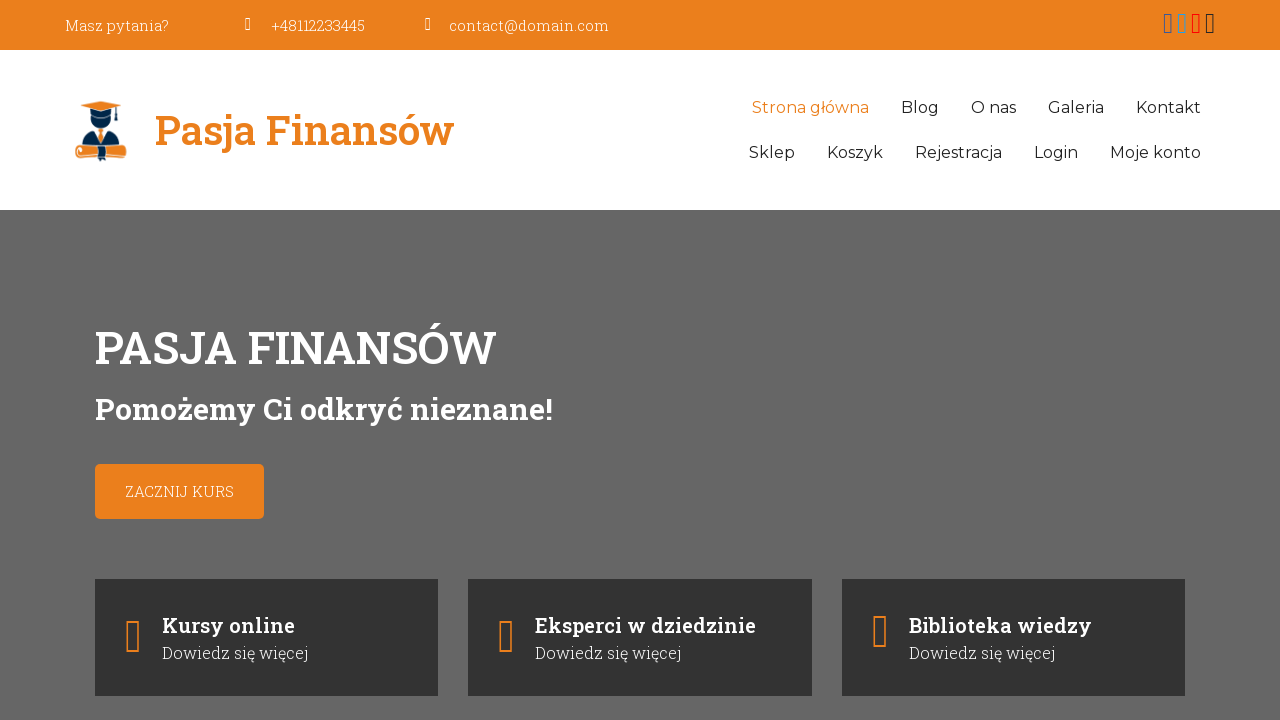

Verified 'Rejestracja' menu item is visible
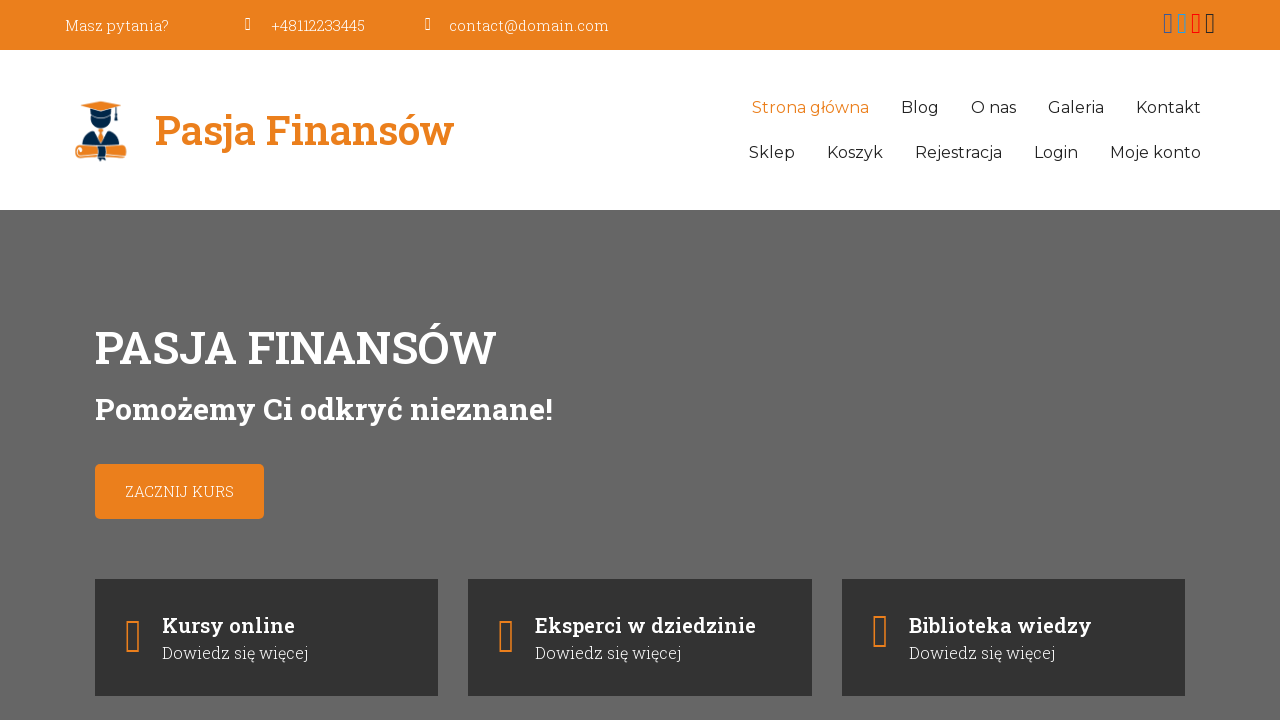

Verified 'Moje konto' menu item is visible
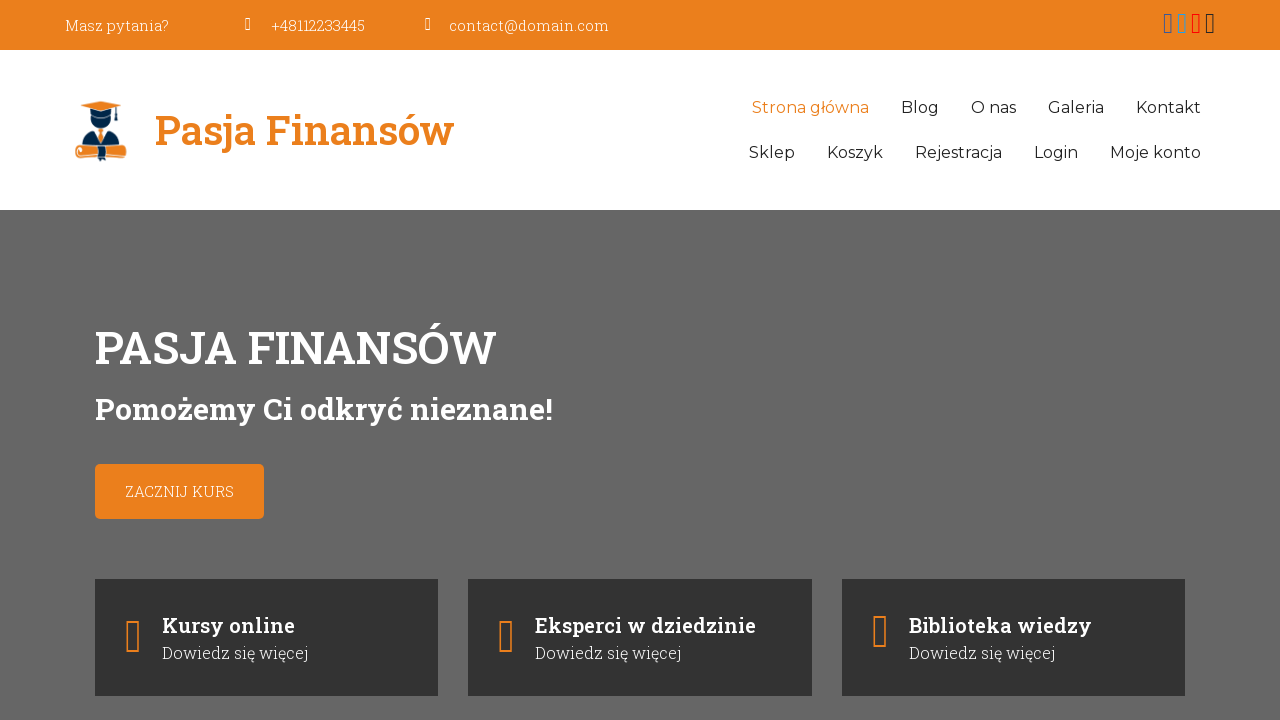

Verified 'Login' menu item is visible
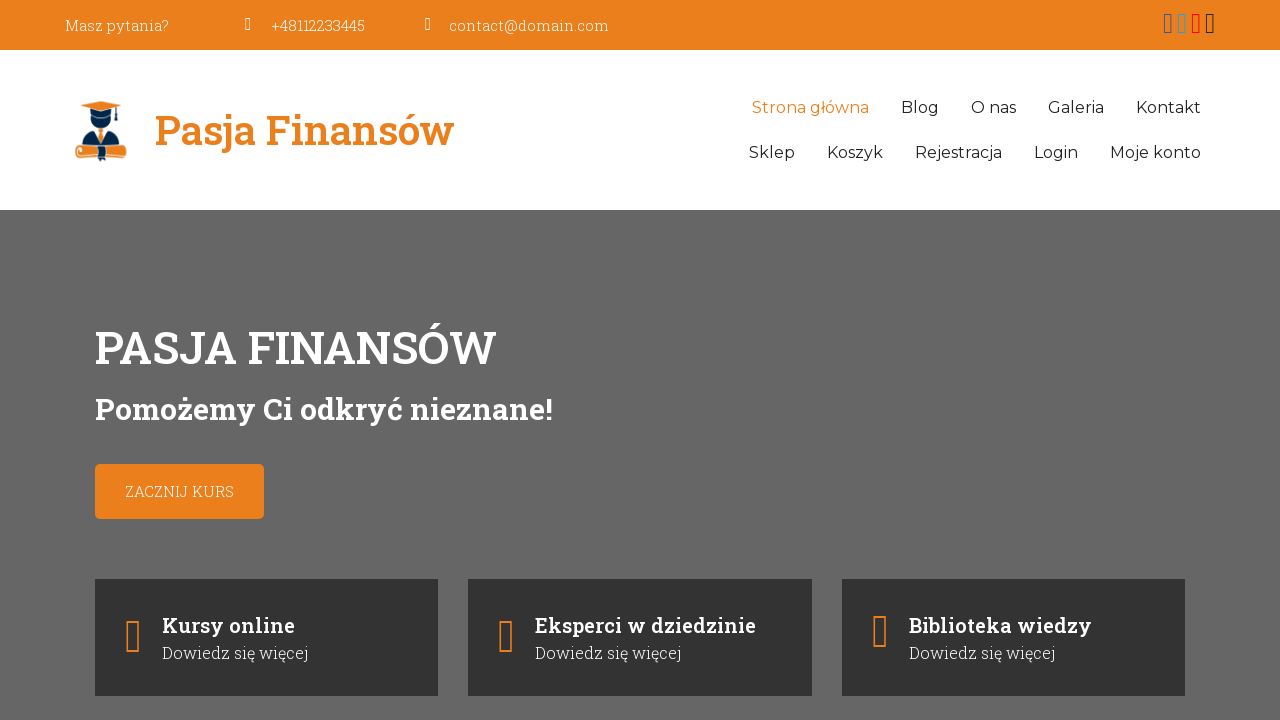

Located first social media icon link in header
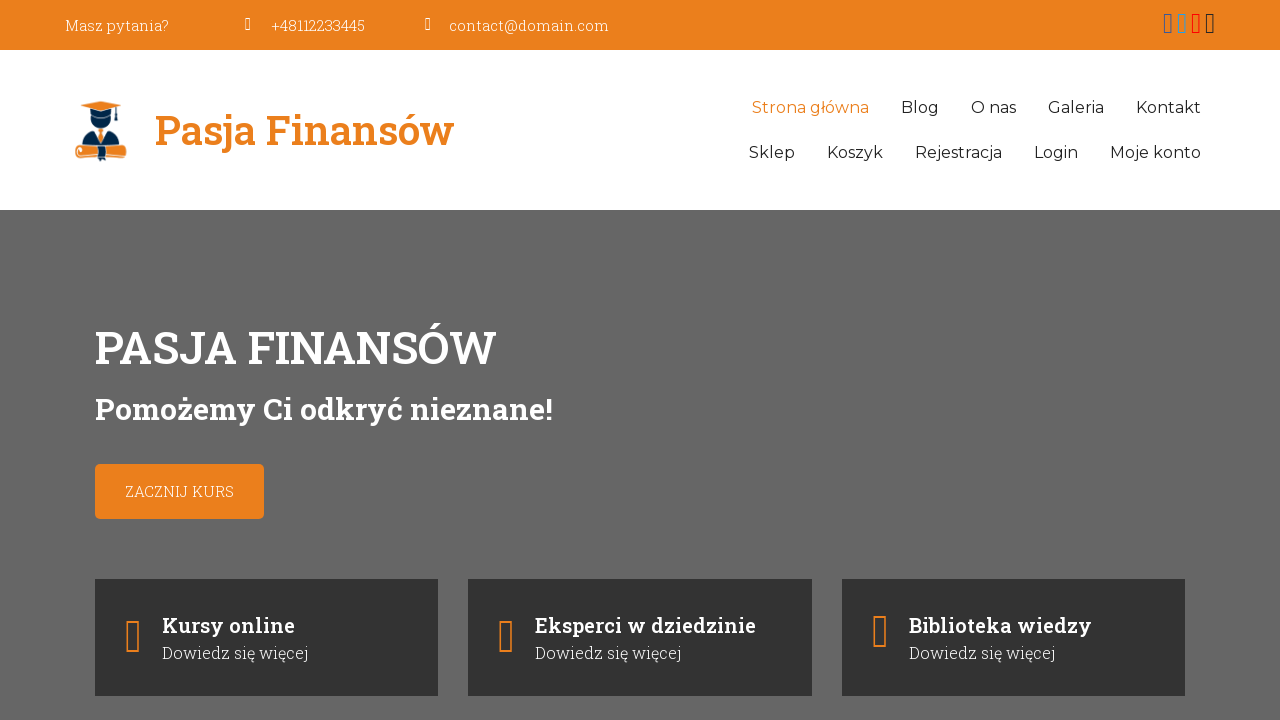

Verified first social media icon link is visible
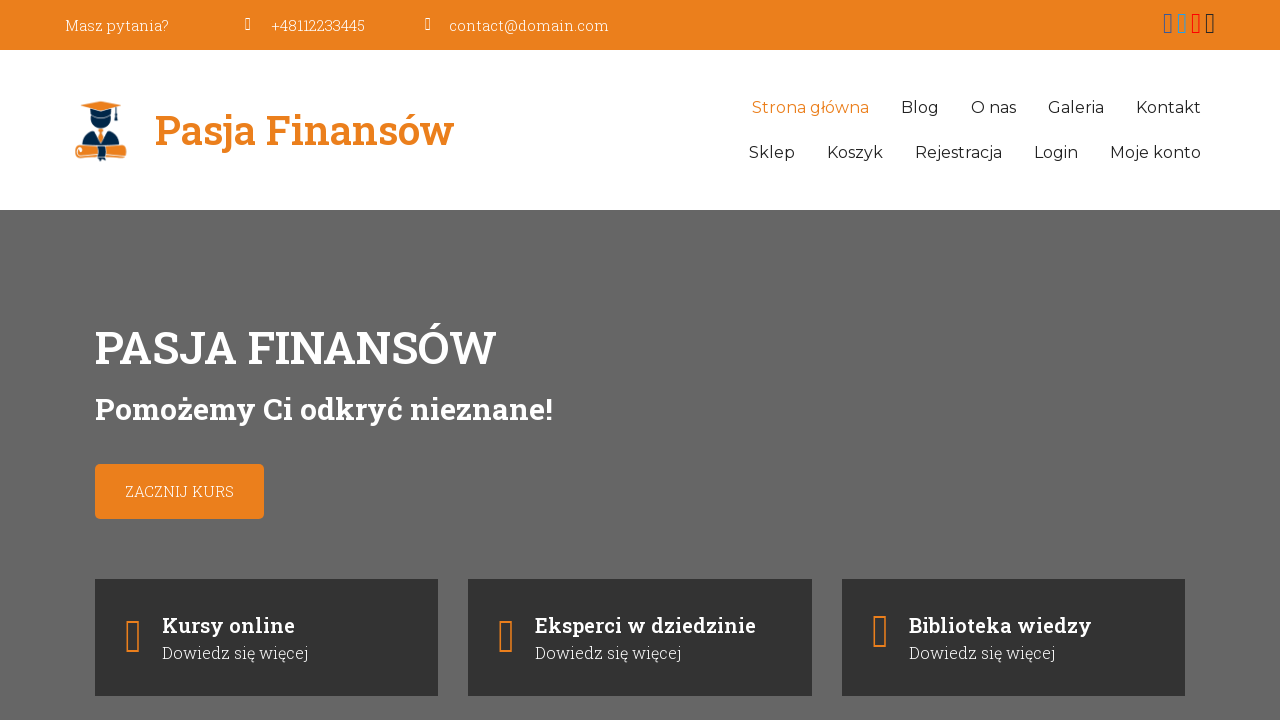

Verified Facebook icon link href is 'https://www.facebook.com/rickroll548/?locale=pl_PL'
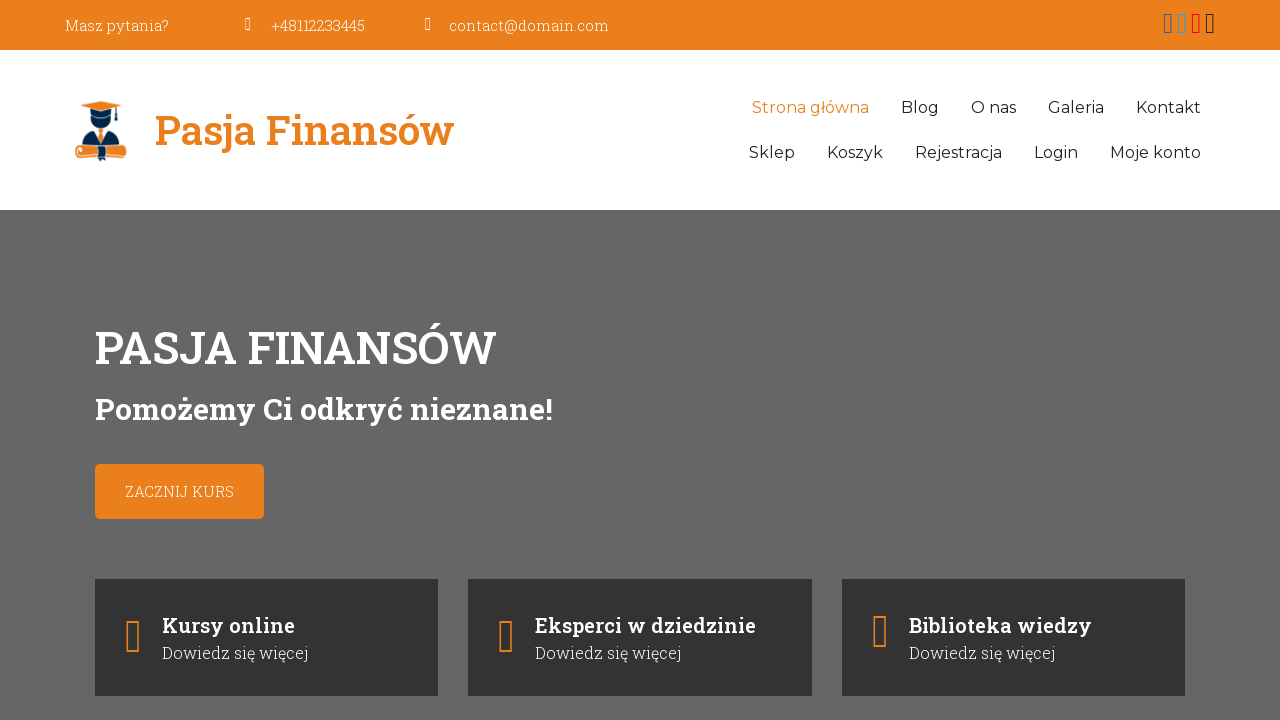

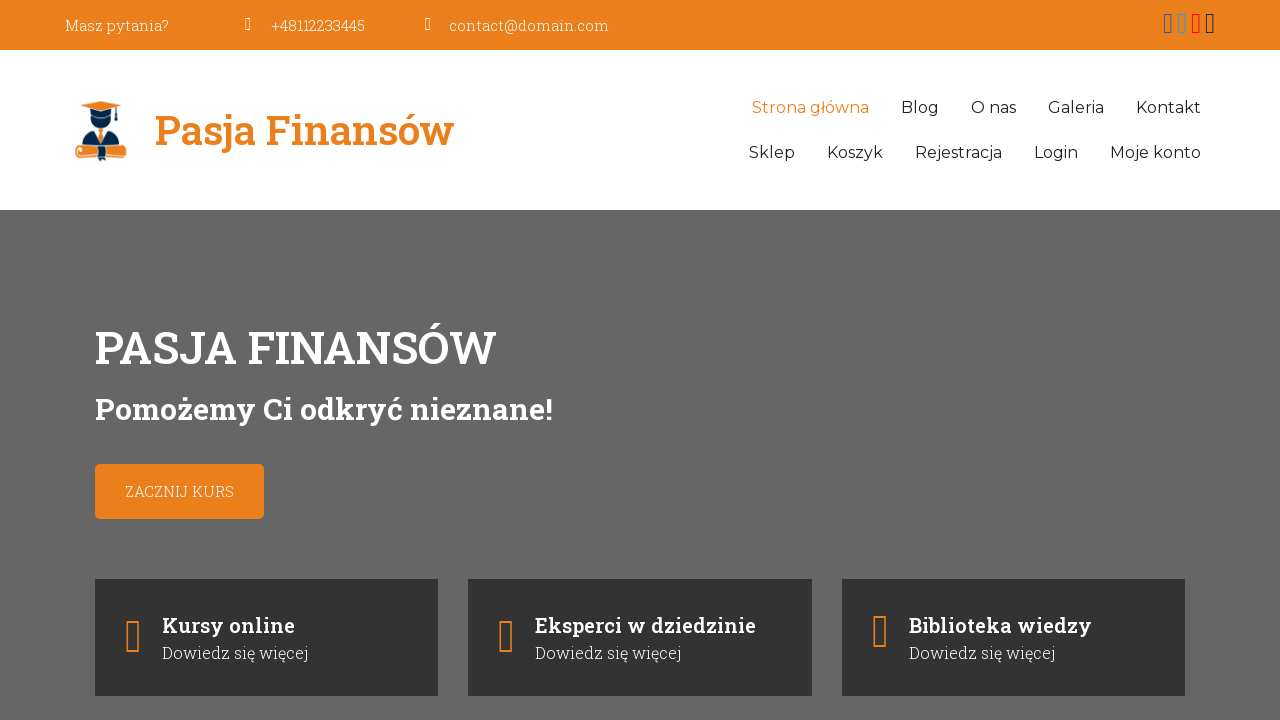